Tests handling multiple iframes by switching between a signup frame and a login frame on a demo application, filling out forms in each frame to demonstrate frame navigation techniques.

Starting URL: https://demoapps.qspiders.com/ui/frames/multiple?sublist=2

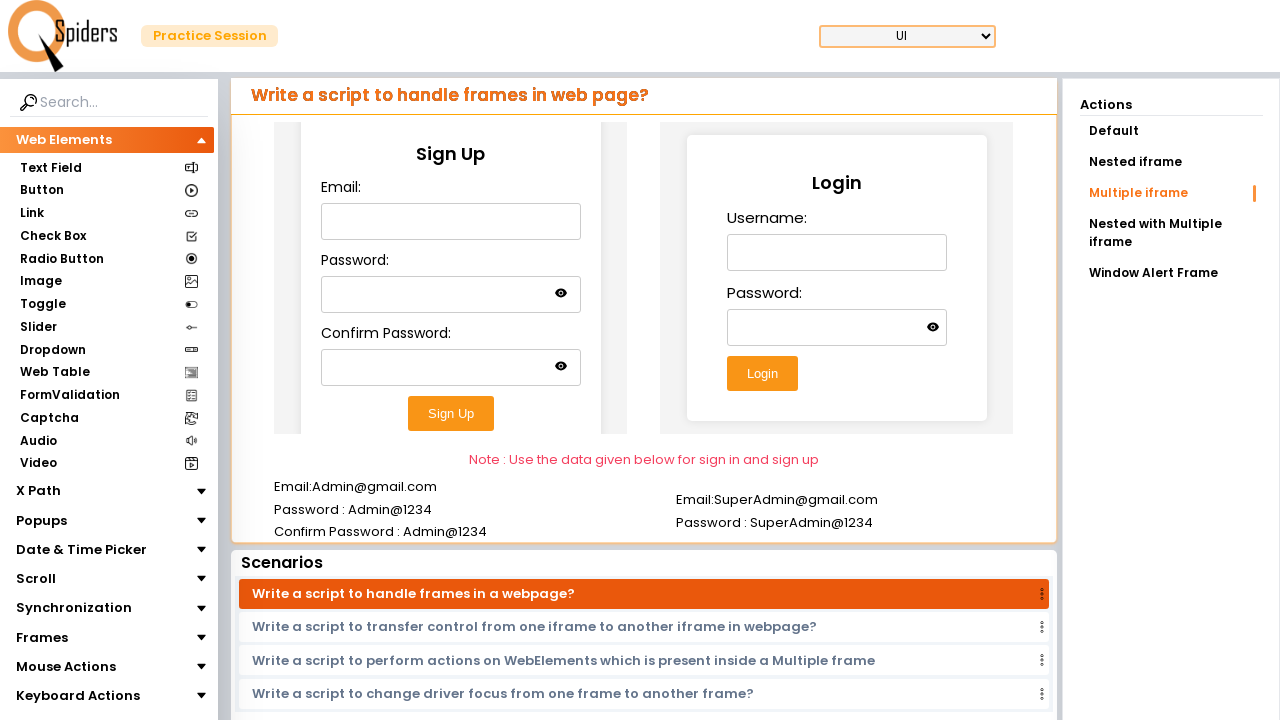

Located first iframe (signup form)
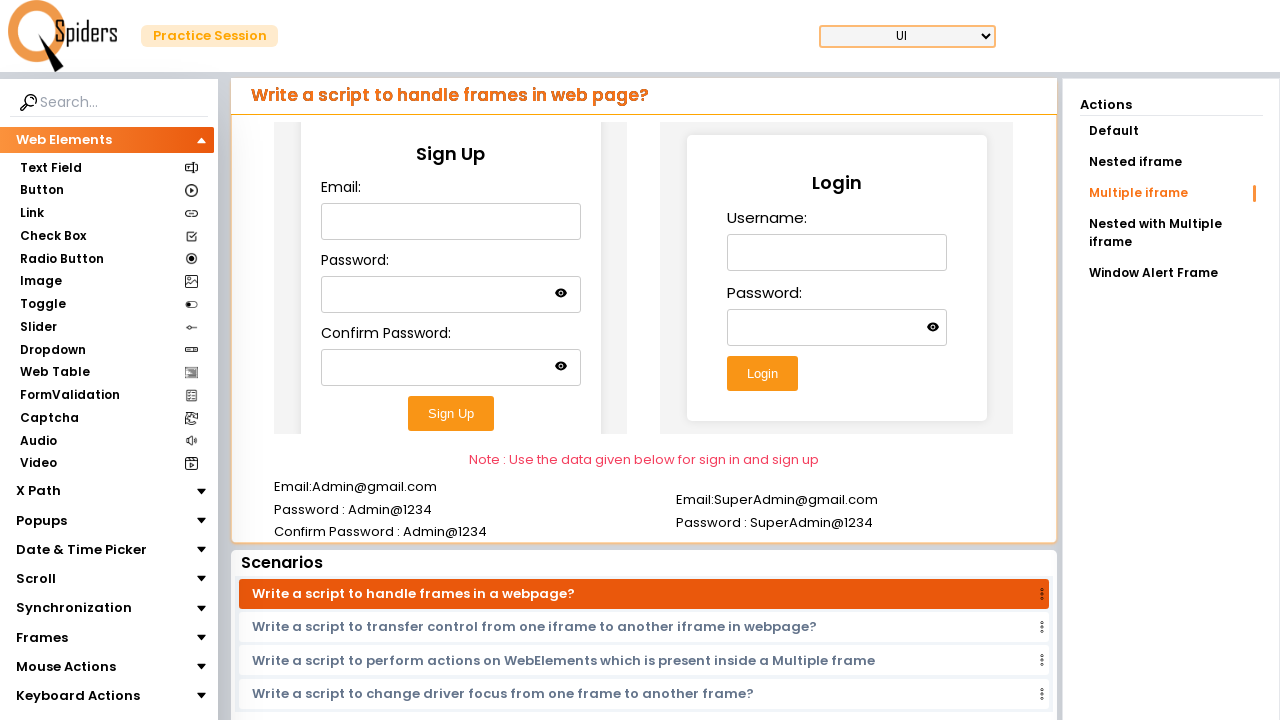

Filled email field with 'testuser87@gmail.com' in signup form on iframe.w-full.h-96 >> nth=0 >> internal:control=enter-frame >> #email
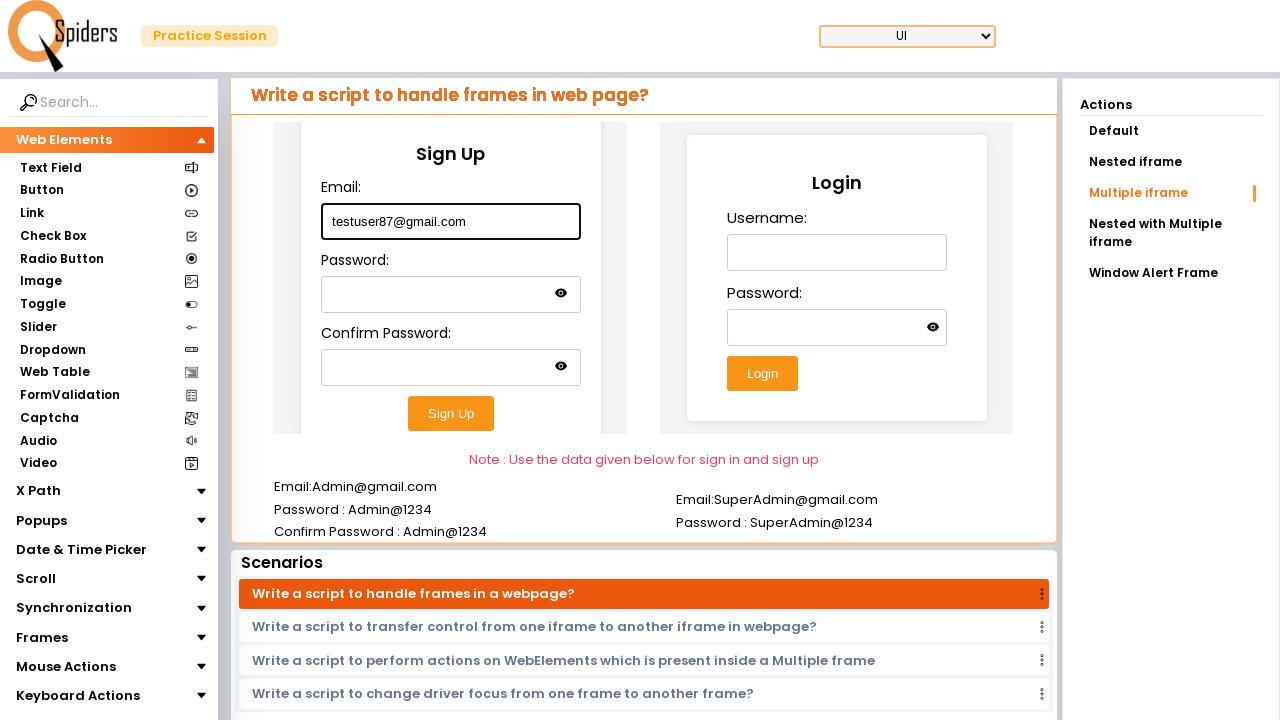

Filled password field in signup form on iframe.w-full.h-96 >> nth=0 >> internal:control=enter-frame >> #password
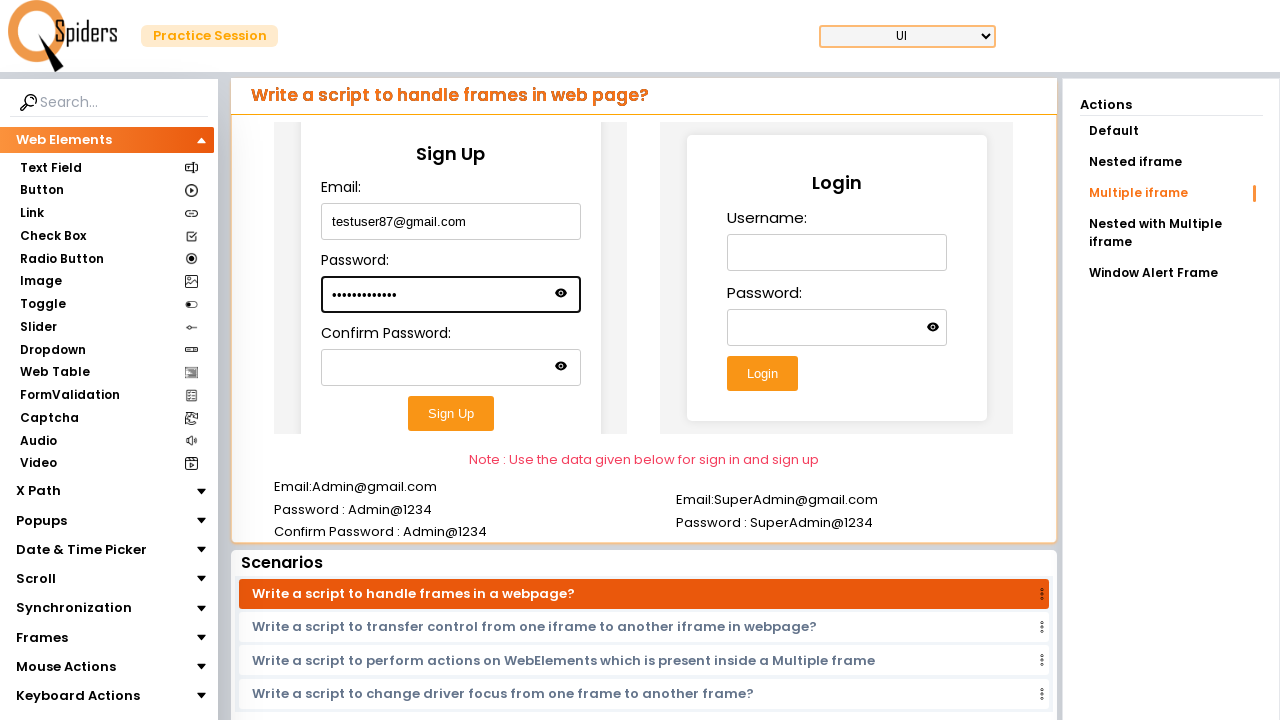

Filled confirm password field in signup form on iframe.w-full.h-96 >> nth=0 >> internal:control=enter-frame >> #confirm-password
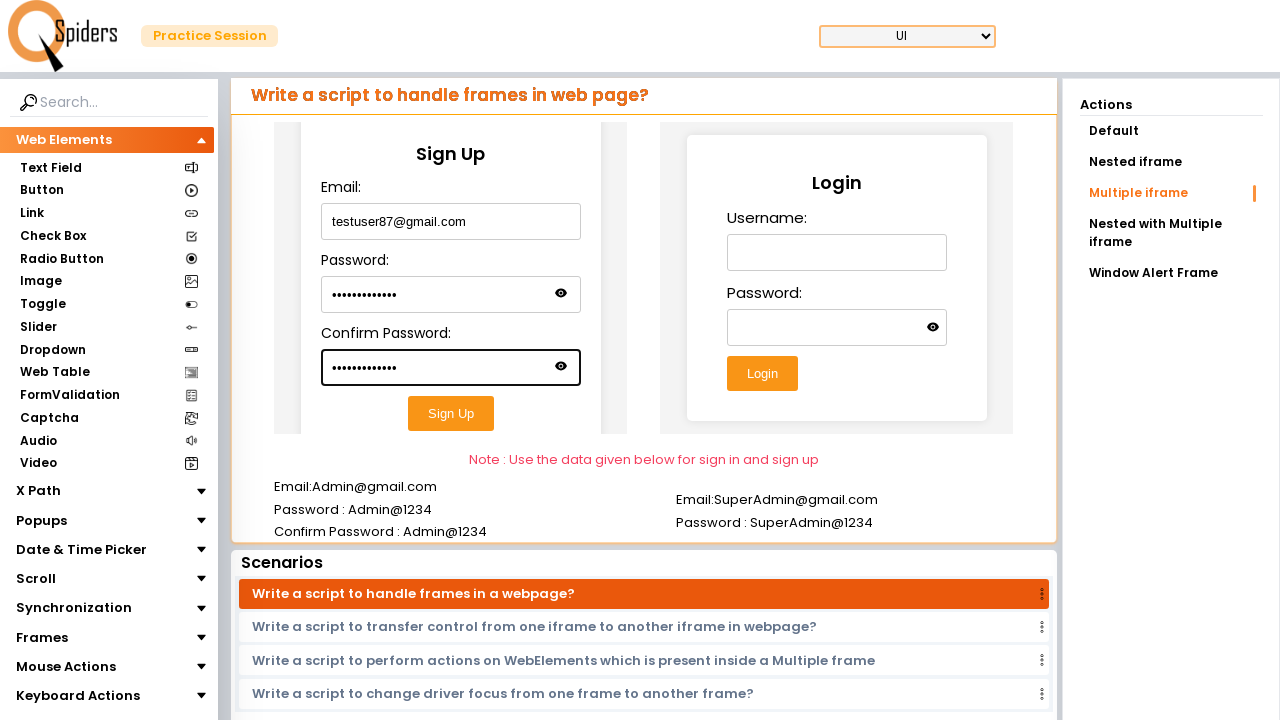

Clicked signup button in first iframe at (451, 413) on iframe.w-full.h-96 >> nth=0 >> internal:control=enter-frame >> #submitButton
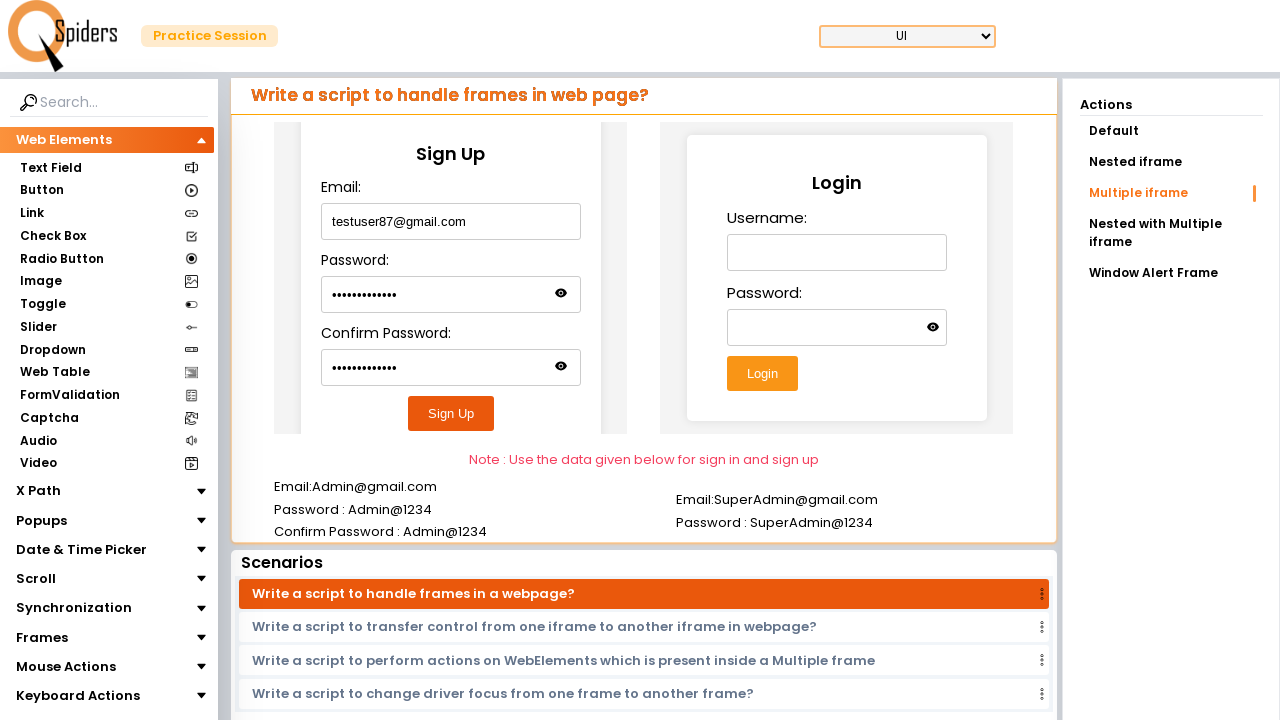

Waited for signup form submission to complete
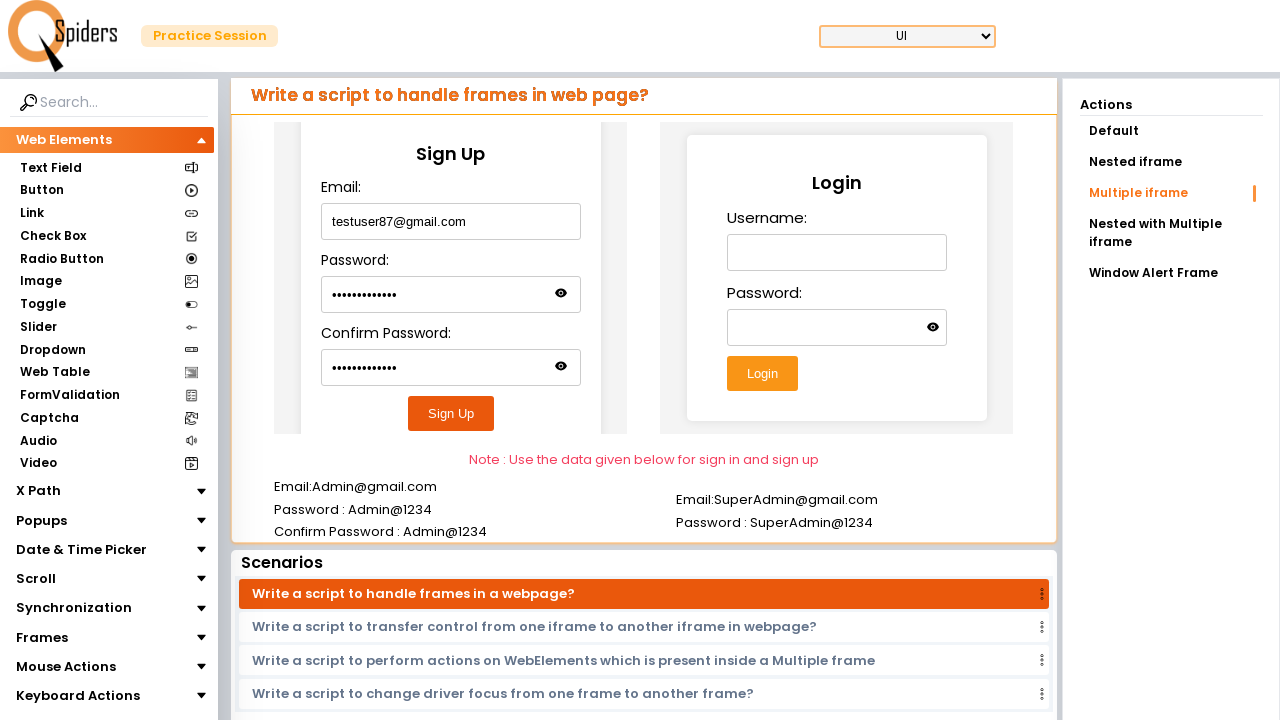

Located second iframe (login form)
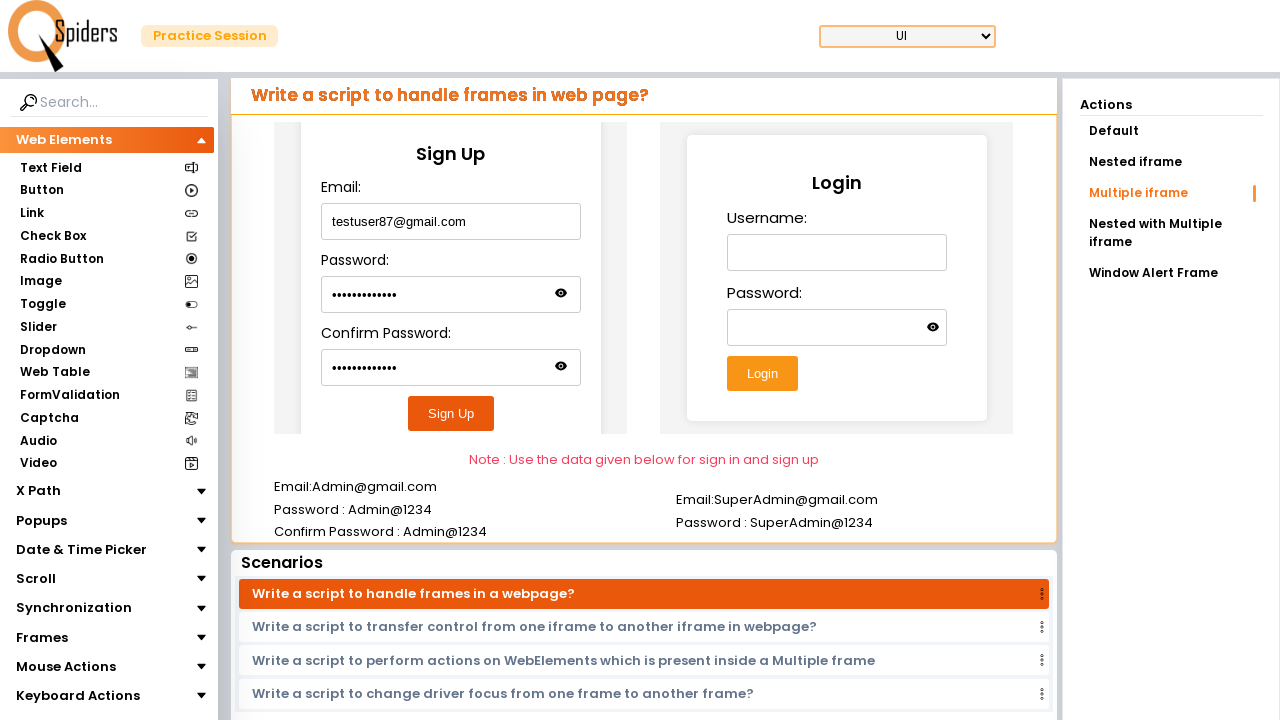

Filled username field with 'testuser87@gmail.com' in login form on iframe.w-full.h-96 >> nth=1 >> internal:control=enter-frame >> #username
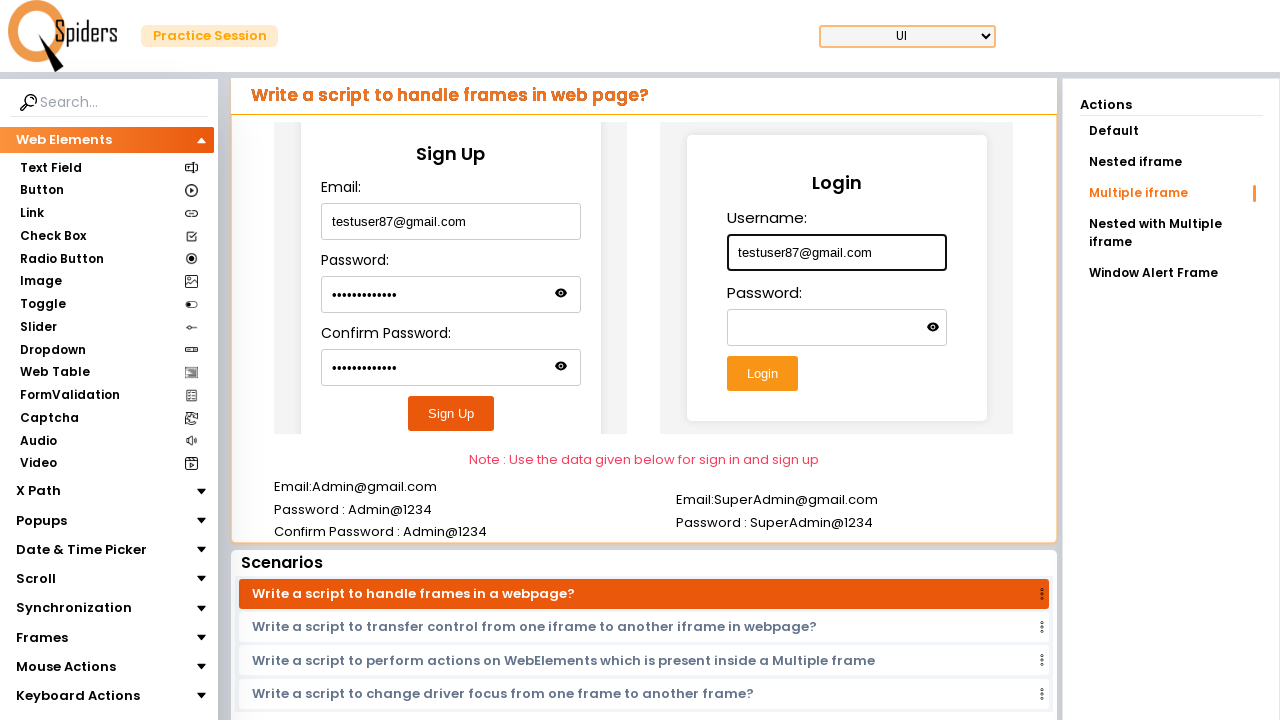

Filled password field in login form on iframe.w-full.h-96 >> nth=1 >> internal:control=enter-frame >> #password
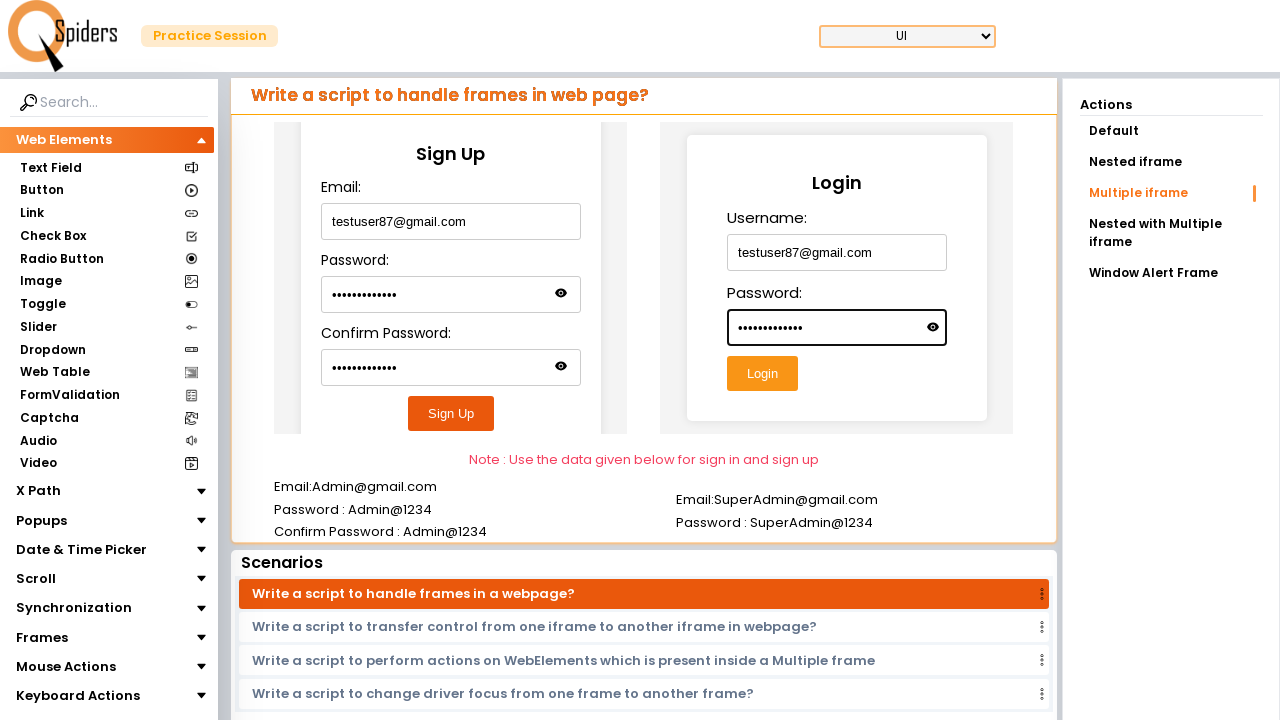

Clicked login button in second iframe at (762, 374) on iframe.w-full.h-96 >> nth=1 >> internal:control=enter-frame >> #submitButton
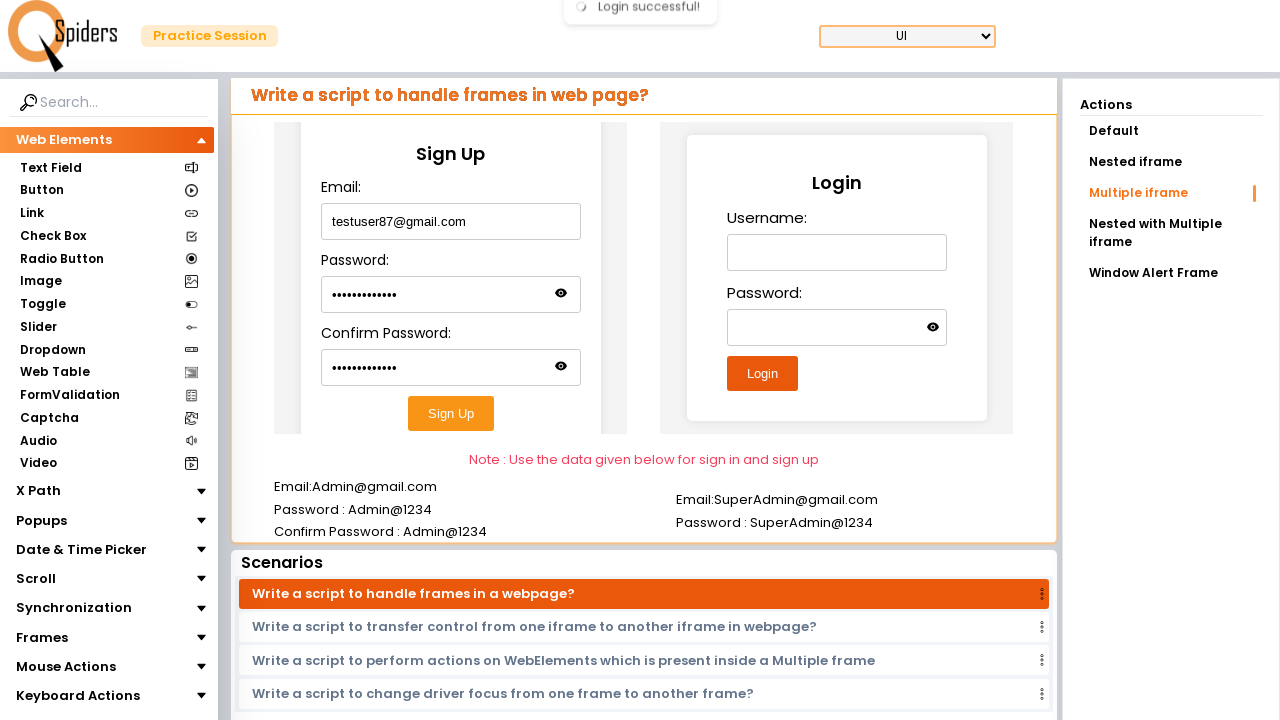

Waited for login form submission to complete
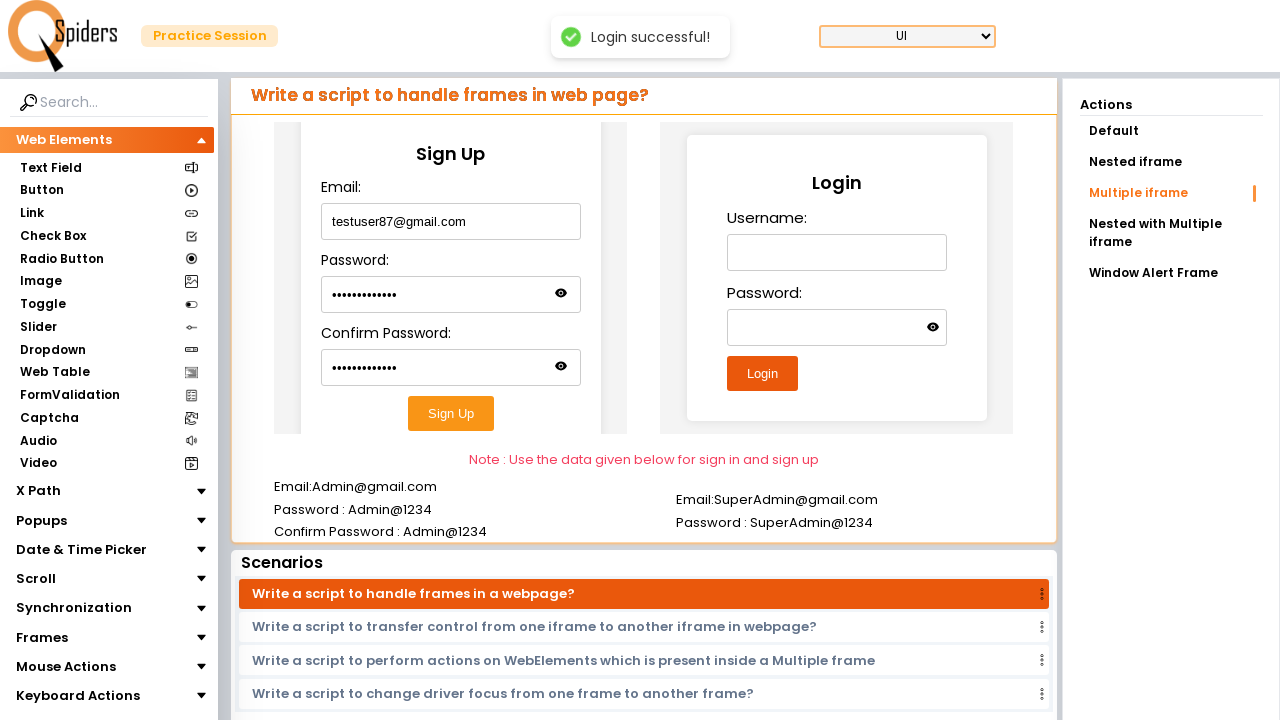

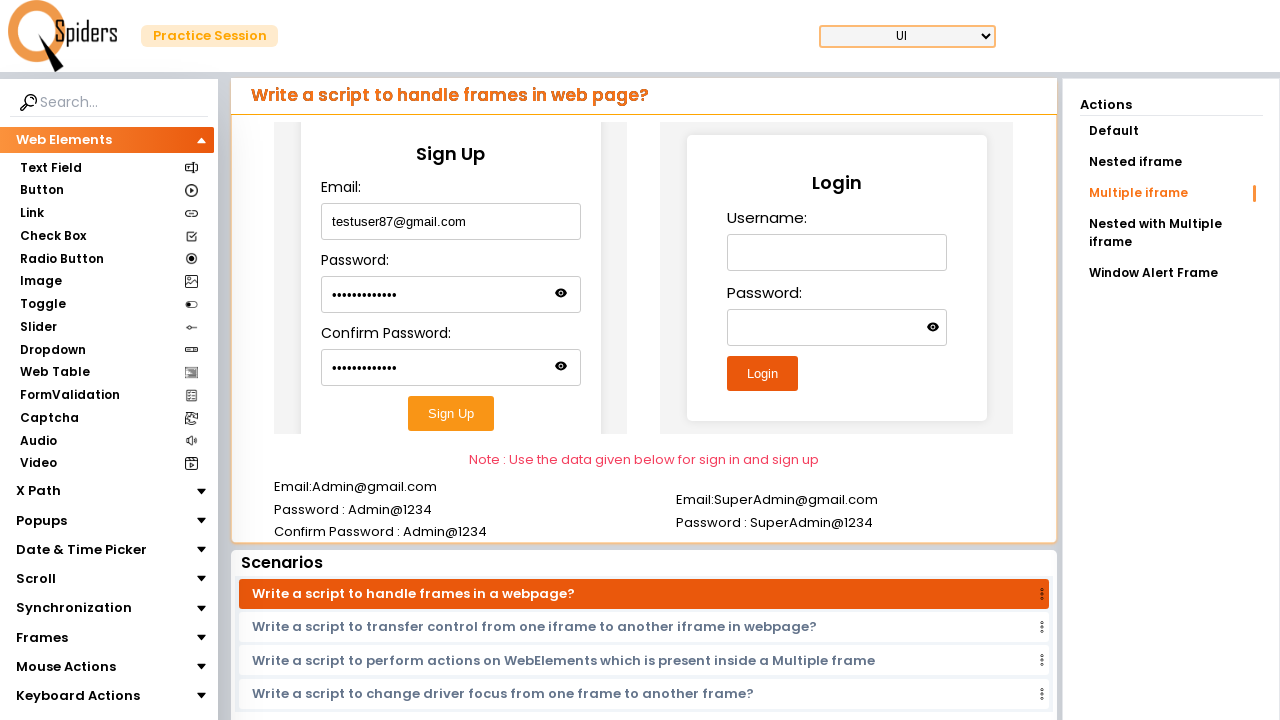